Tests radio button functionality by clicking through three different radio button options using different selector strategies (ID, CSS selector, and XPath)

Starting URL: https://formy-project.herokuapp.com/radiobutton

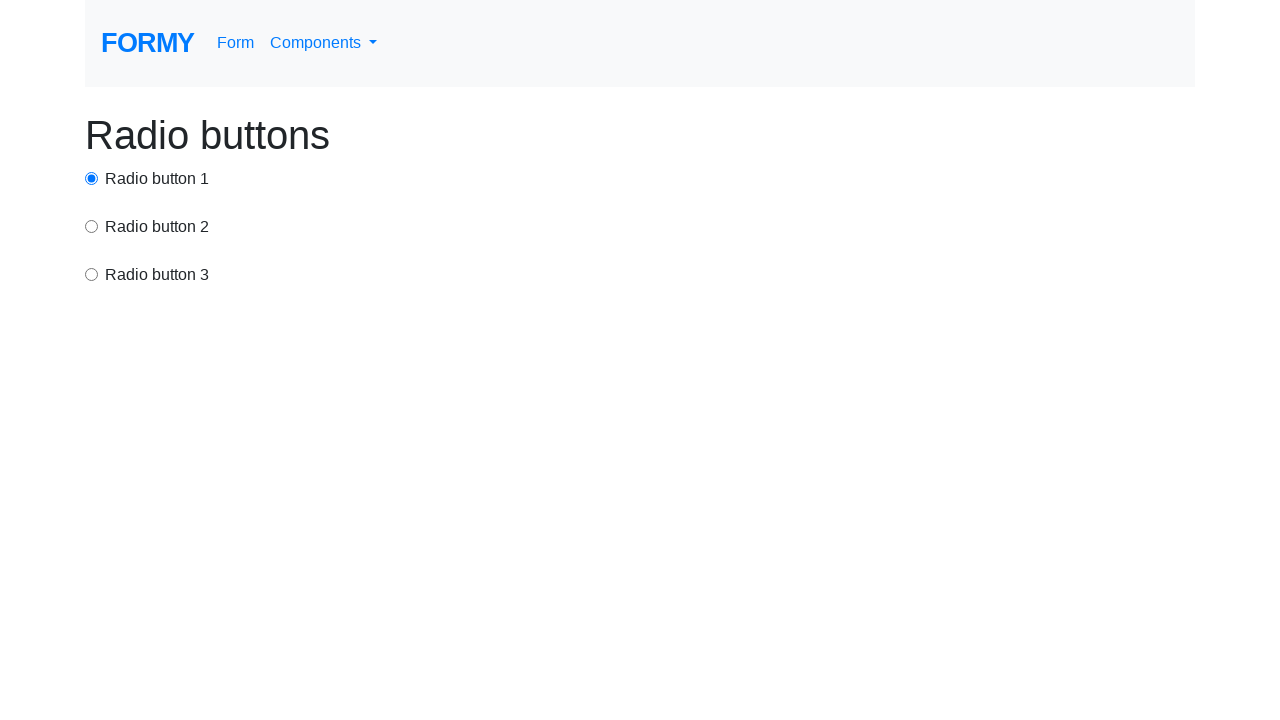

Clicked first radio button using ID selector at (92, 178) on #radio-button-1
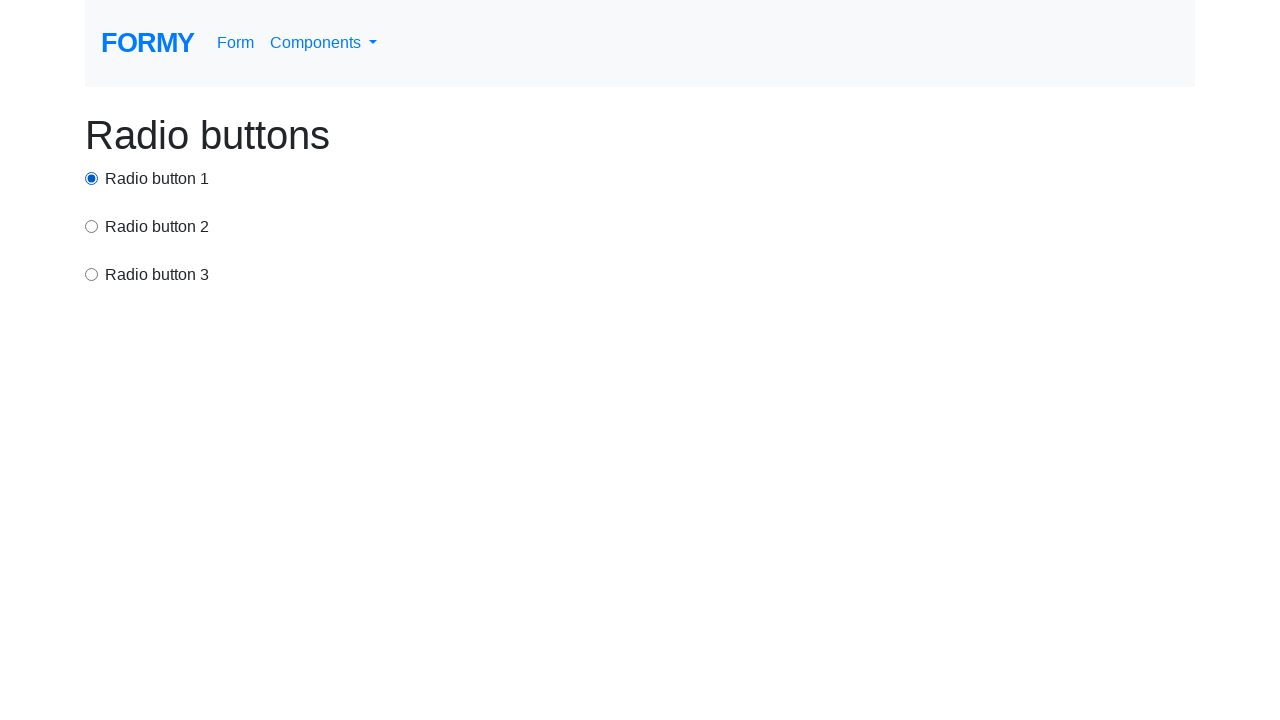

Clicked second radio button using CSS selector at (92, 226) on input[value='option2']
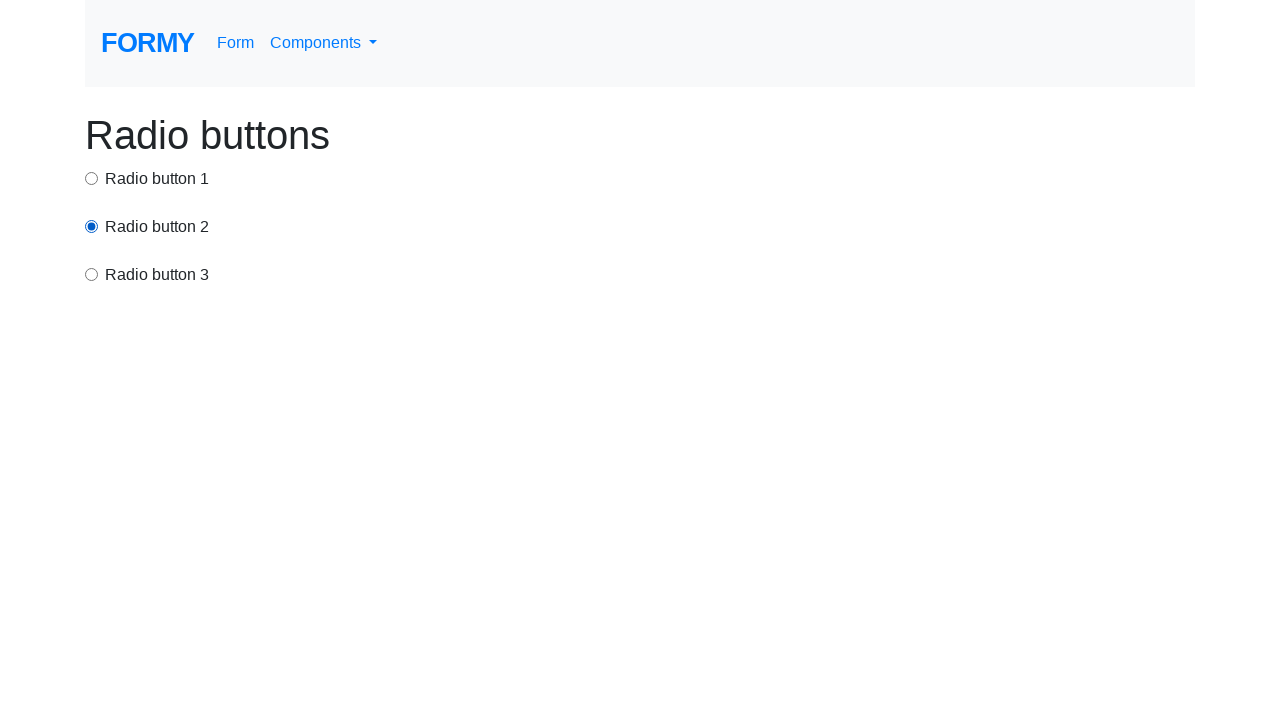

Clicked third radio button using XPath selector at (92, 274) on xpath=/html/body/div/div[3]/input
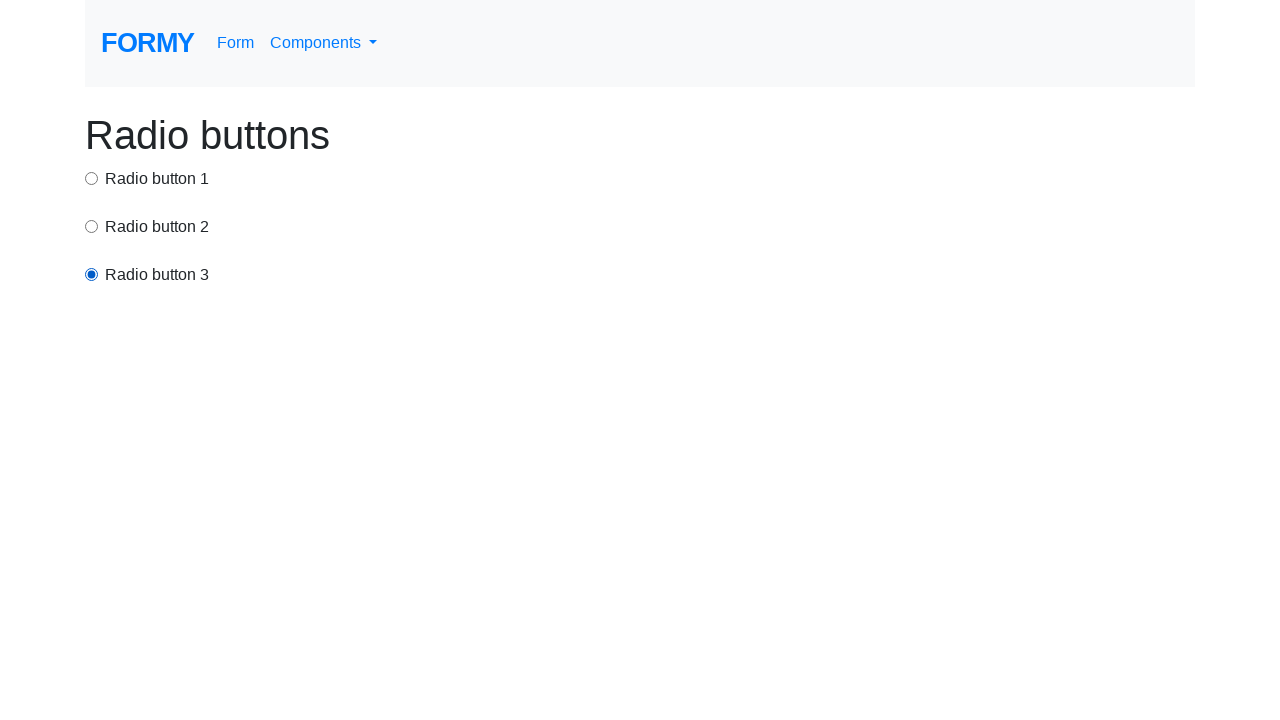

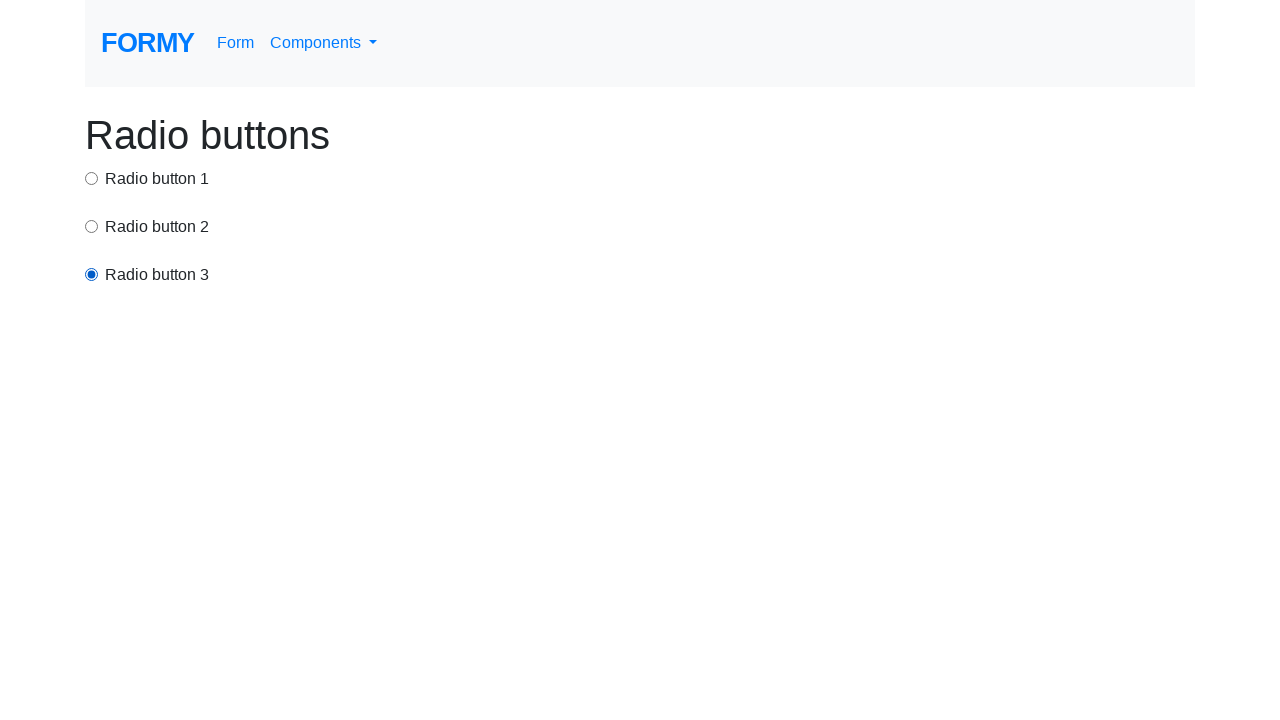